Tests the rich text editor font picker by selecting monospace font option and typing text to verify the font change

Starting URL: https://leafground.com/input.xhtml

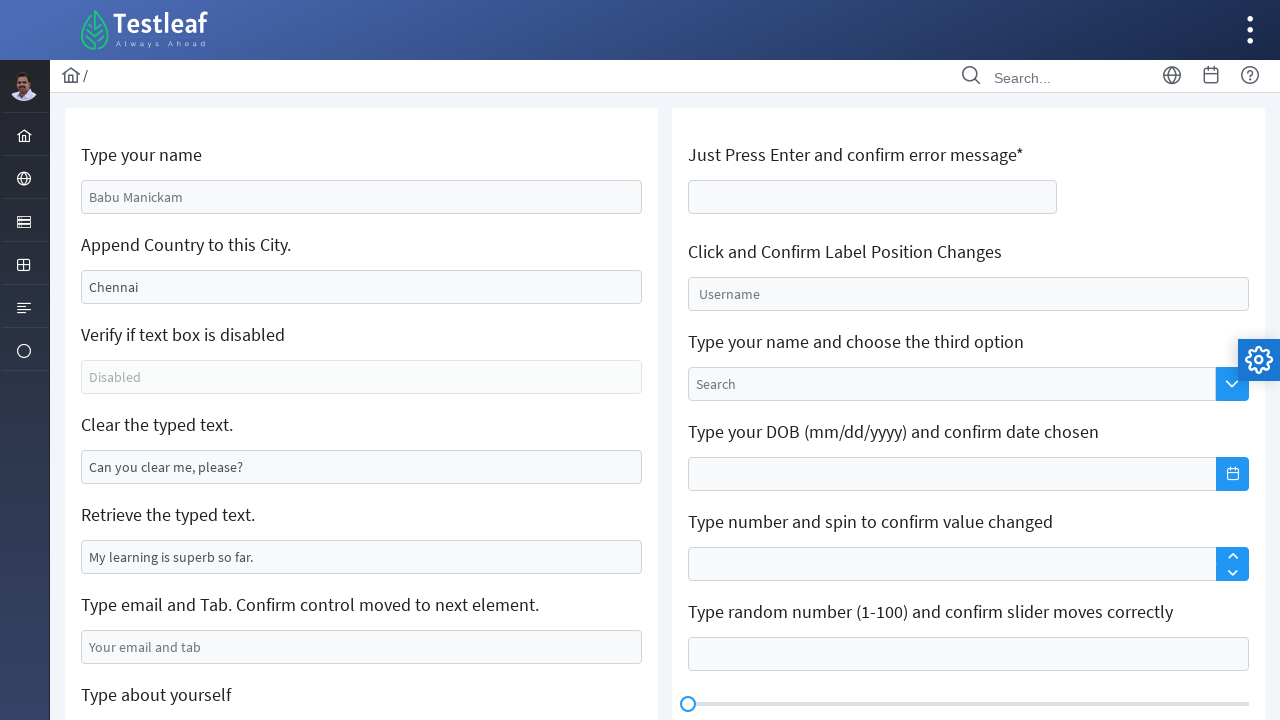

Clicked font picker to expand options at (144, 360) on xpath=//div[@class='grid formgrid']//span[contains(@class,'ql-font ql-picker')]
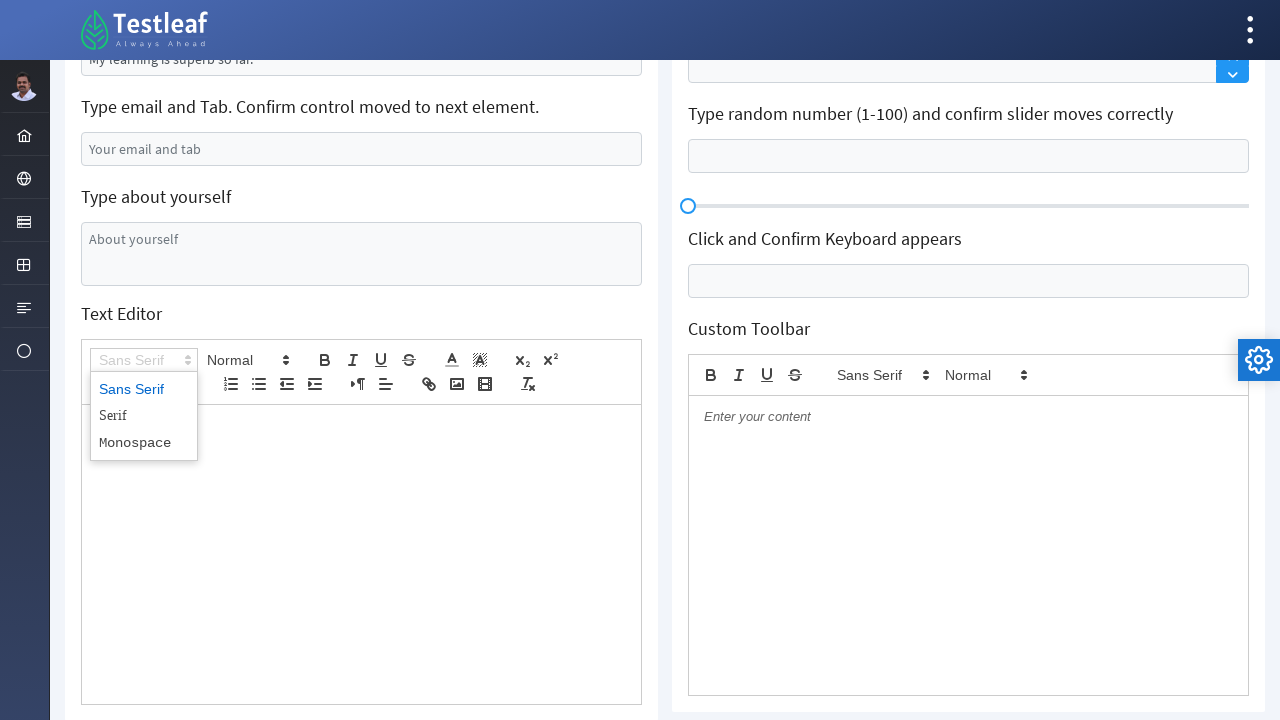

Font picker expanded successfully
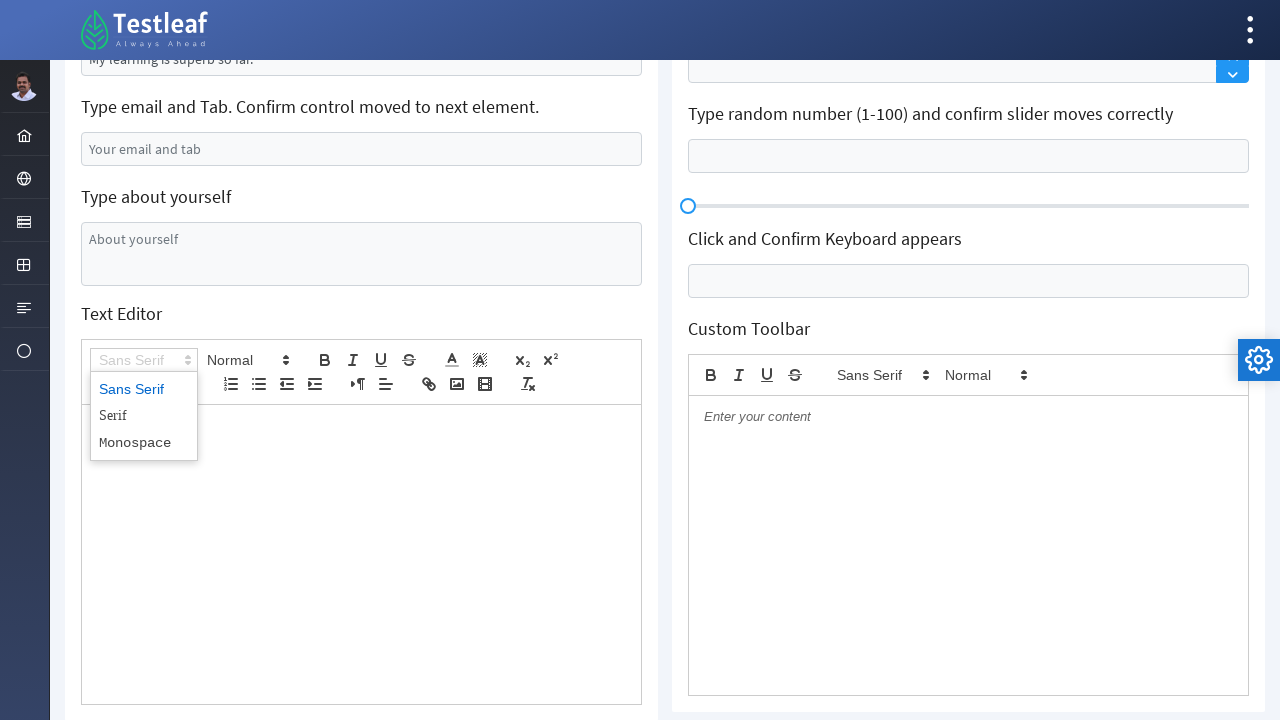

Selected monospace font option from picker at (144, 442) on xpath=//div[@class='grid formgrid']//span[@class='ql-picker-options']//span[@dat
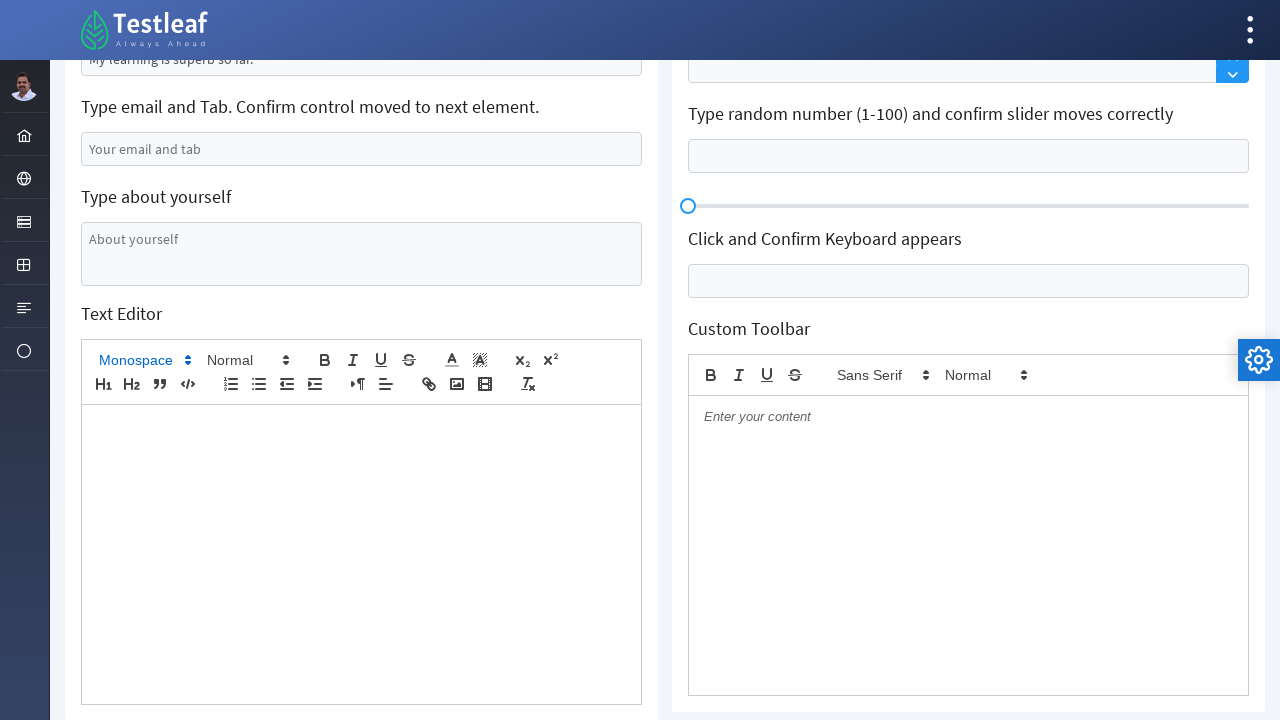

Font picker collapsed after selection
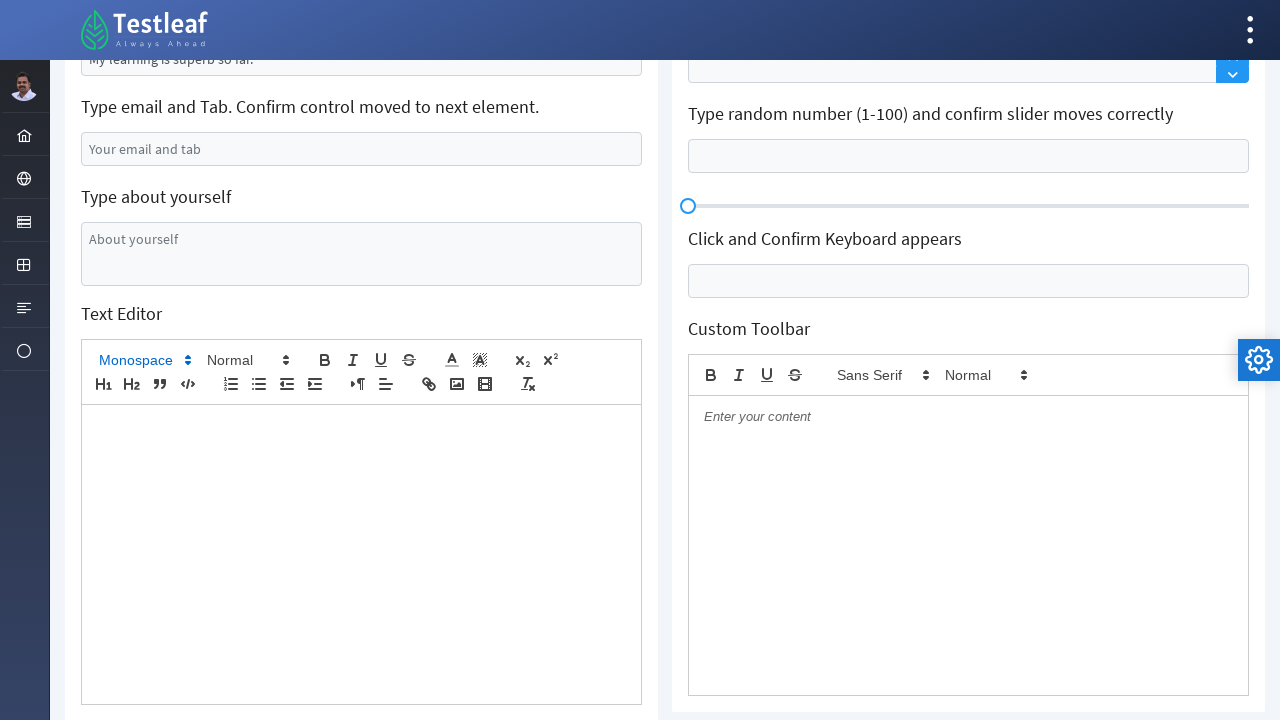

Clicked on rich text editor at (362, 554) on xpath=//div[@id='j_idt88:j_idt103_editor']//div[contains(@class,'ql-editor')]
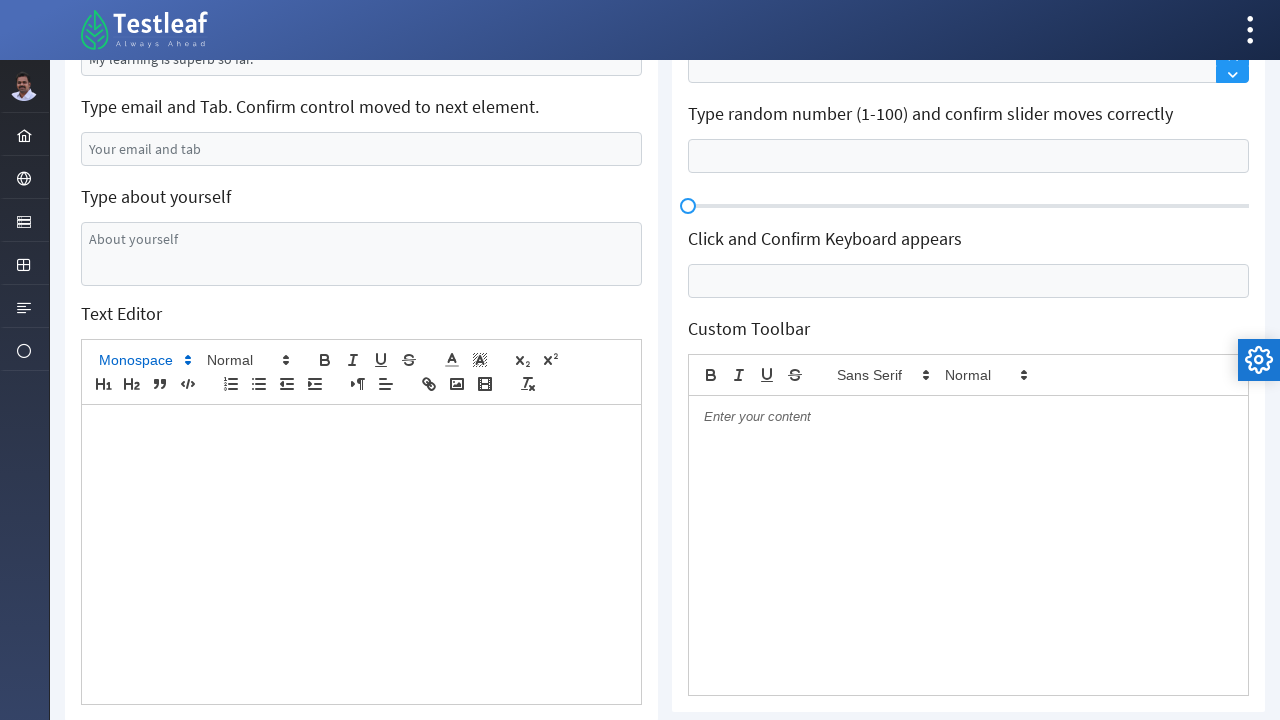

Typed test text in editor with monospace font on xpath=//div[@id='j_idt88:j_idt103_editor']//div[contains(@class,'ql-editor')]
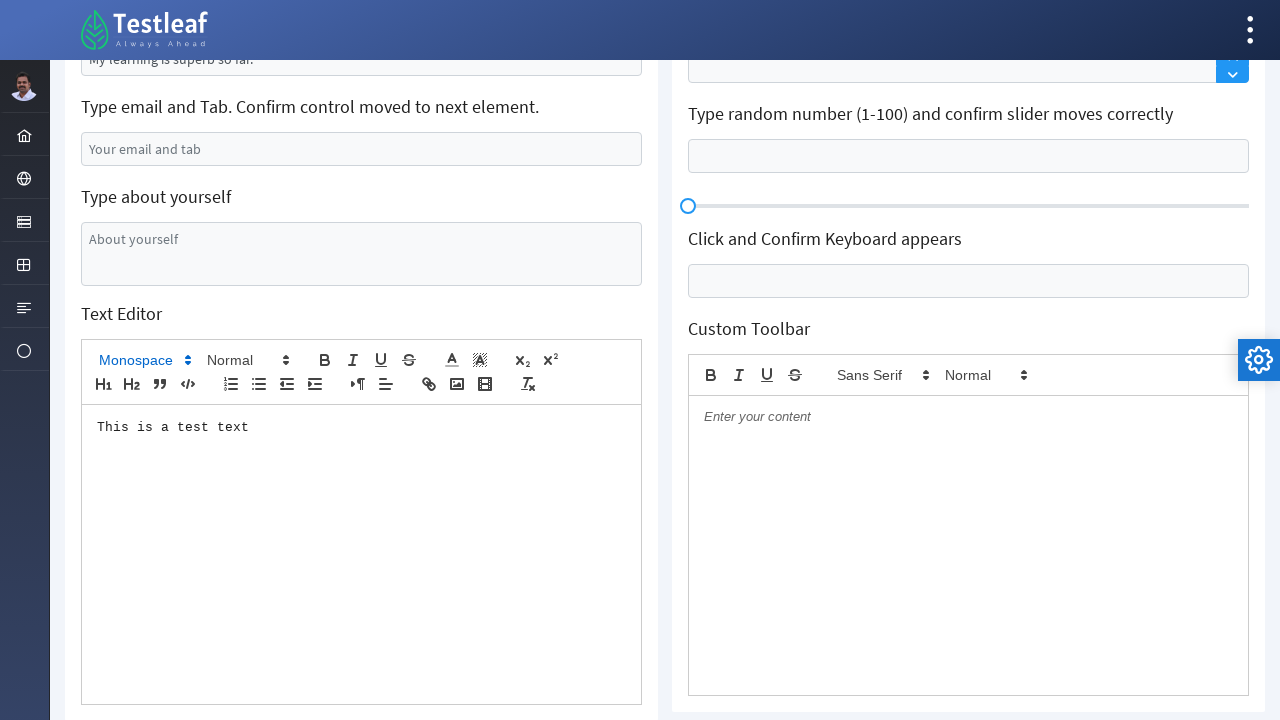

Verified typed text appears in editor
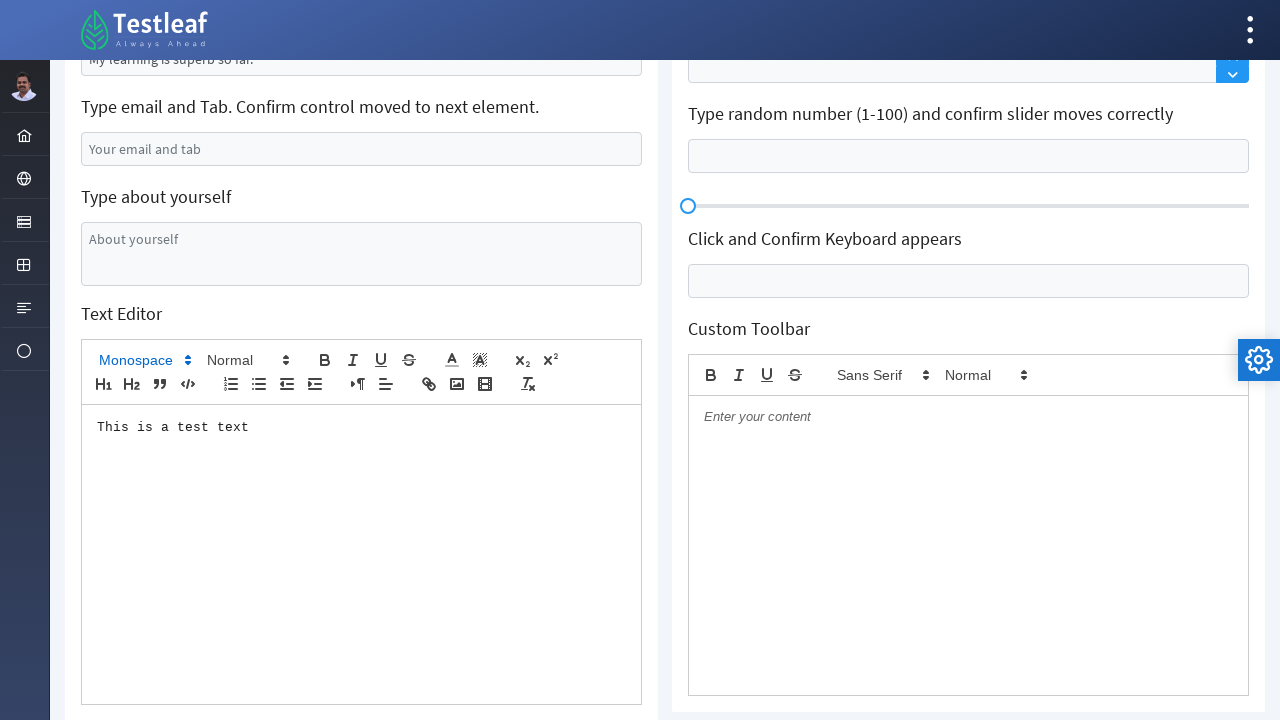

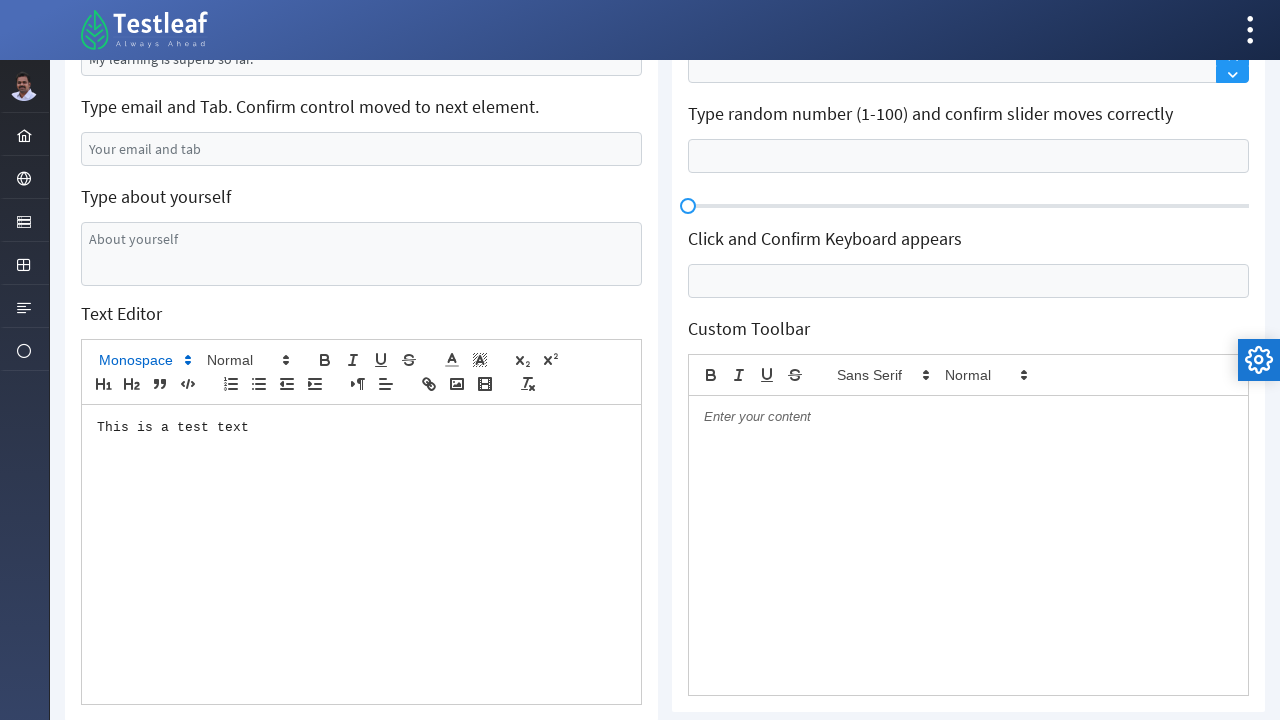